Tests a text box form by filling in name, email, current address, and permanent address fields using fixture data, then submitting the form.

Starting URL: https://demoqa.com/text-box

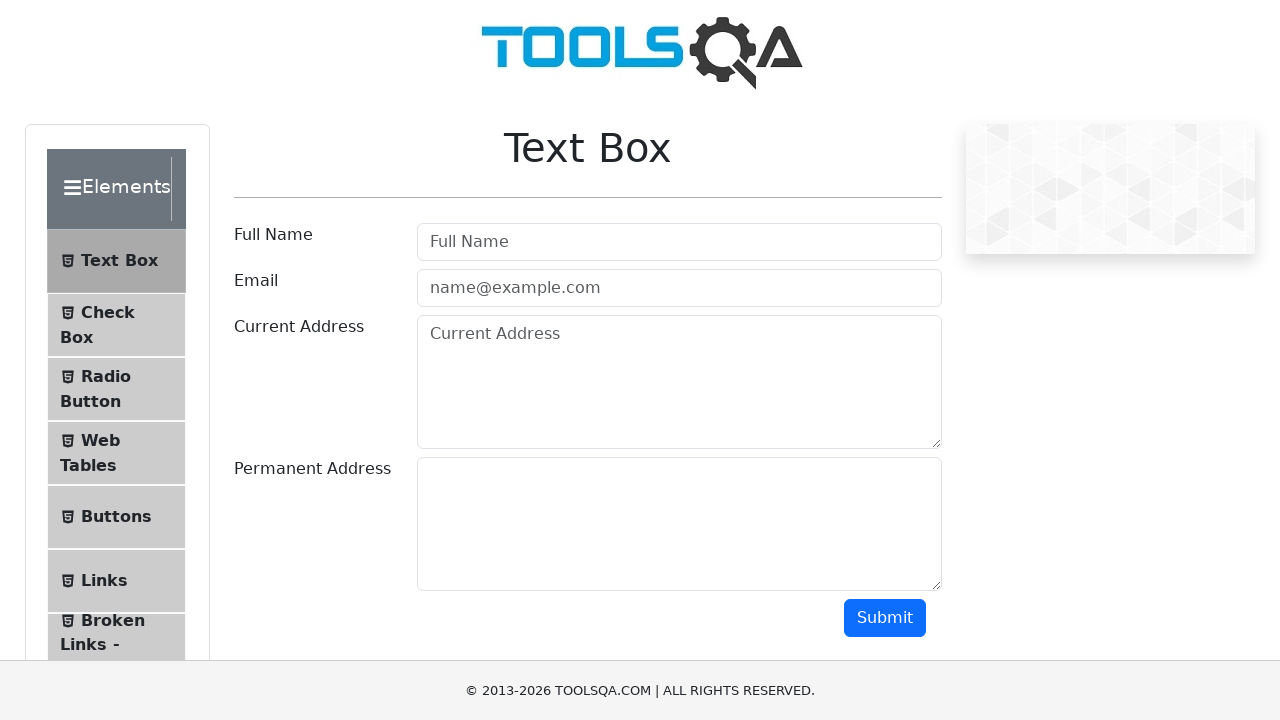

Page loaded with domcontentloaded state
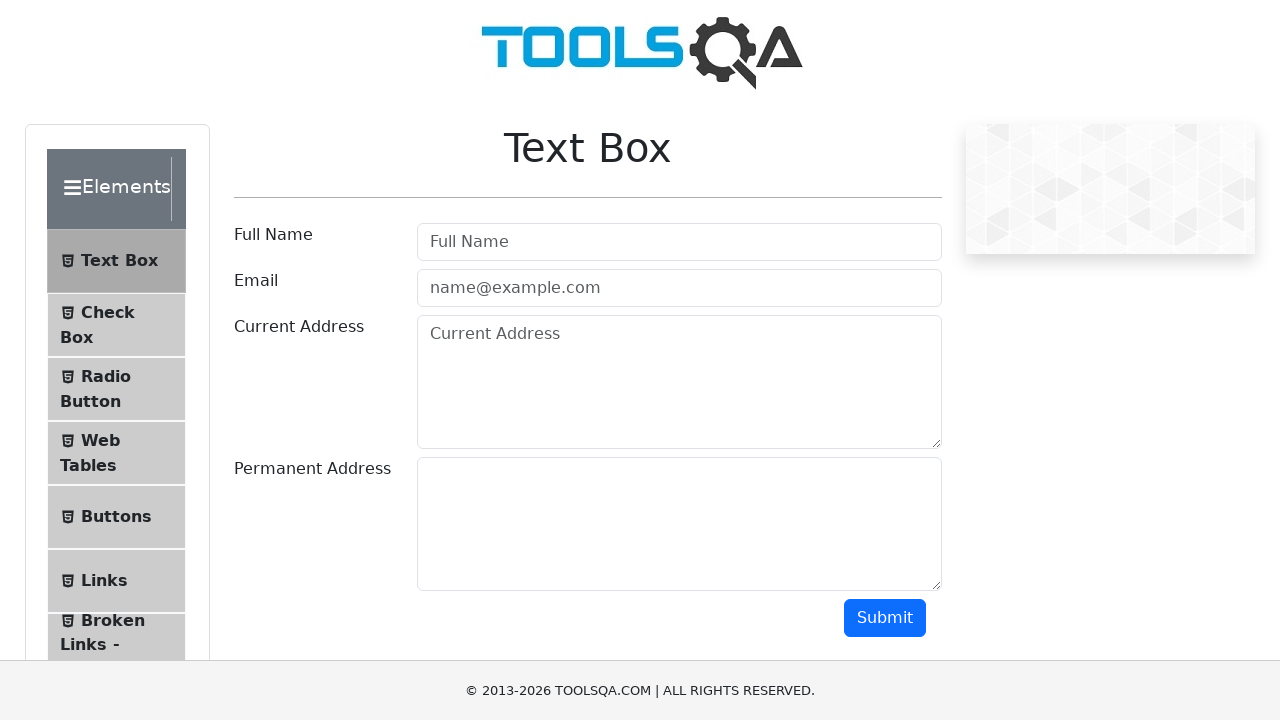

Filled name field with 'Mohamed Hassan' on #userName
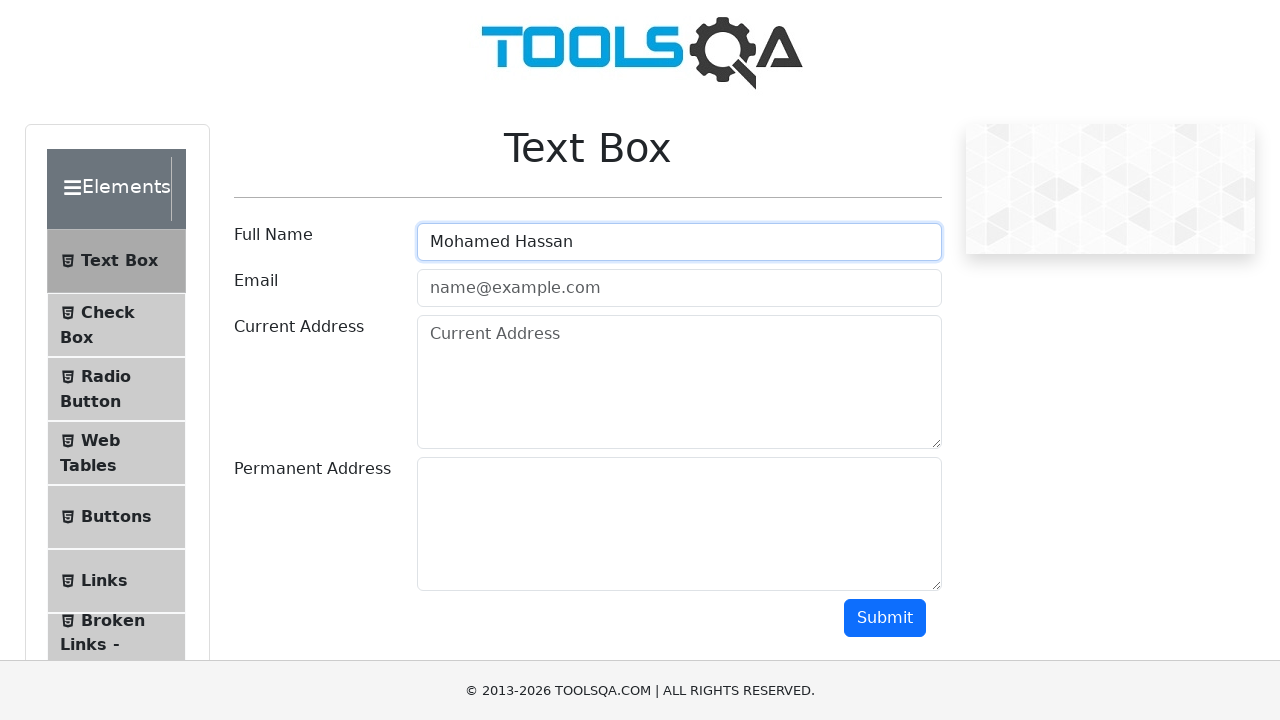

Filled email field with 'mohamed.hassan@testmail.com' on #userEmail
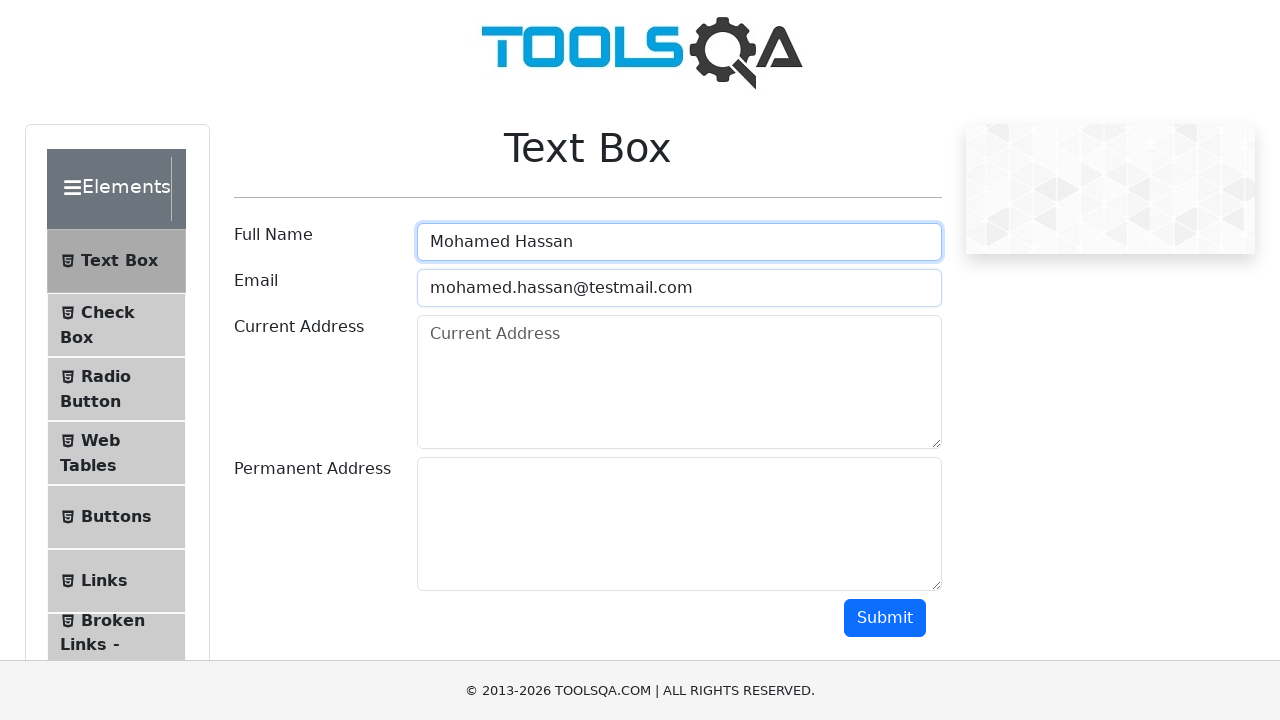

Filled current address field with '456 Oak Avenue' on #currentAddress
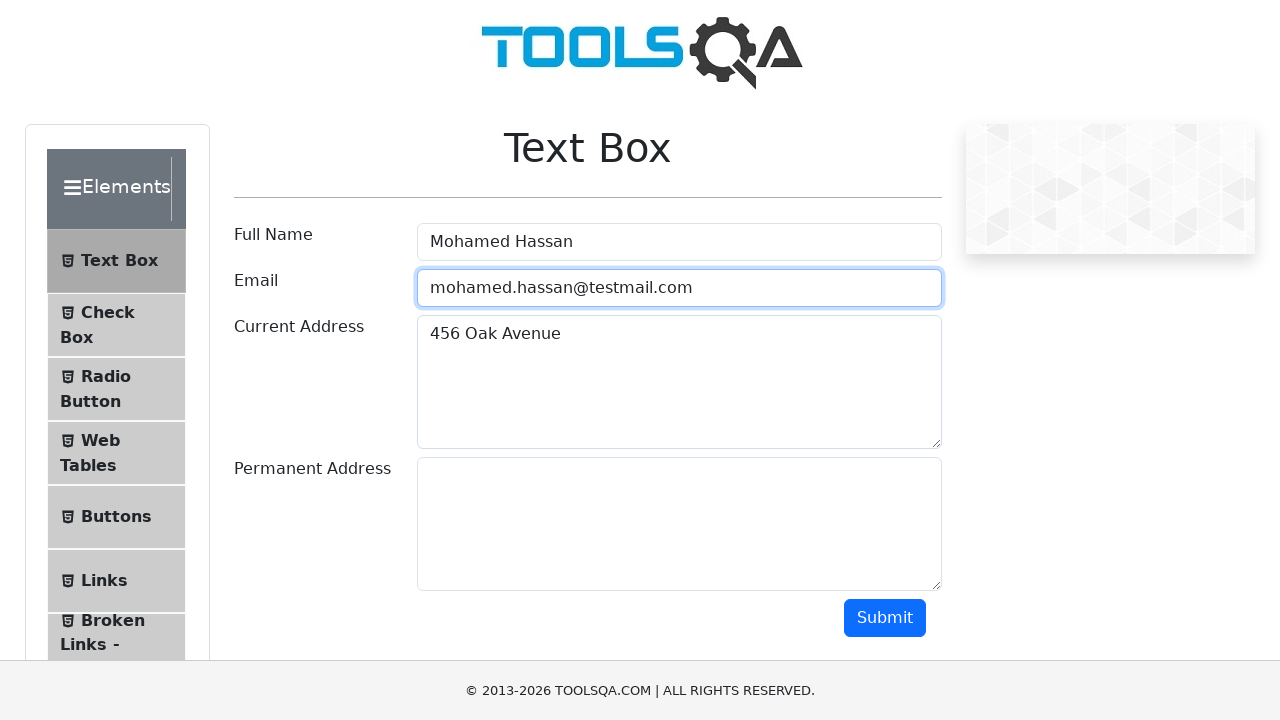

Filled permanent address field with '789 Elm Street' on #permanentAddress
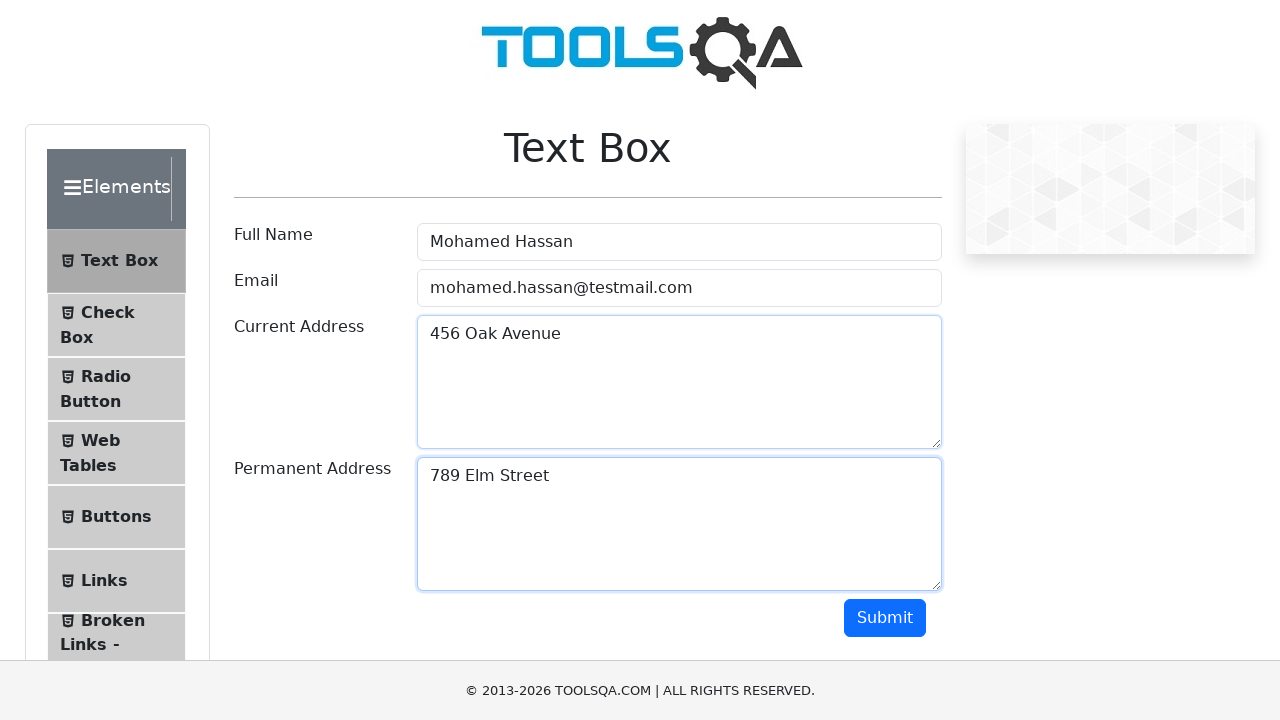

Clicked submit button to submit form at (885, 618) on #submit
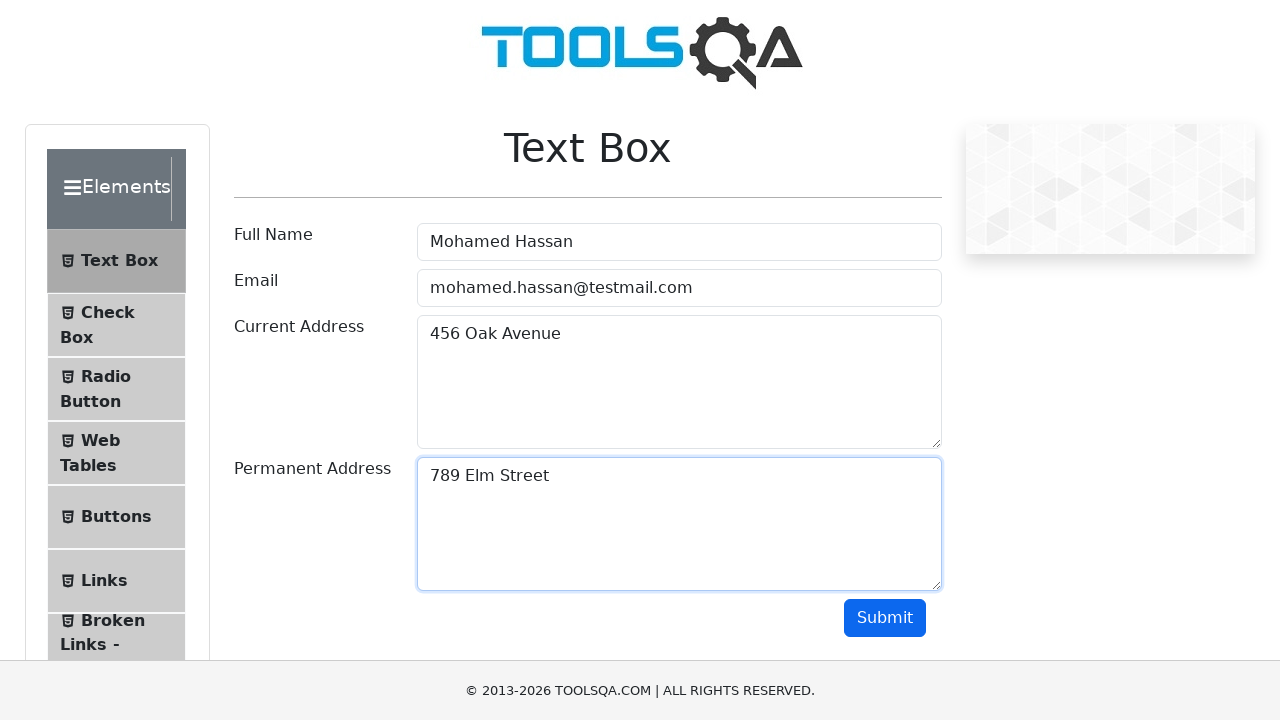

Form submission results displayed in output section
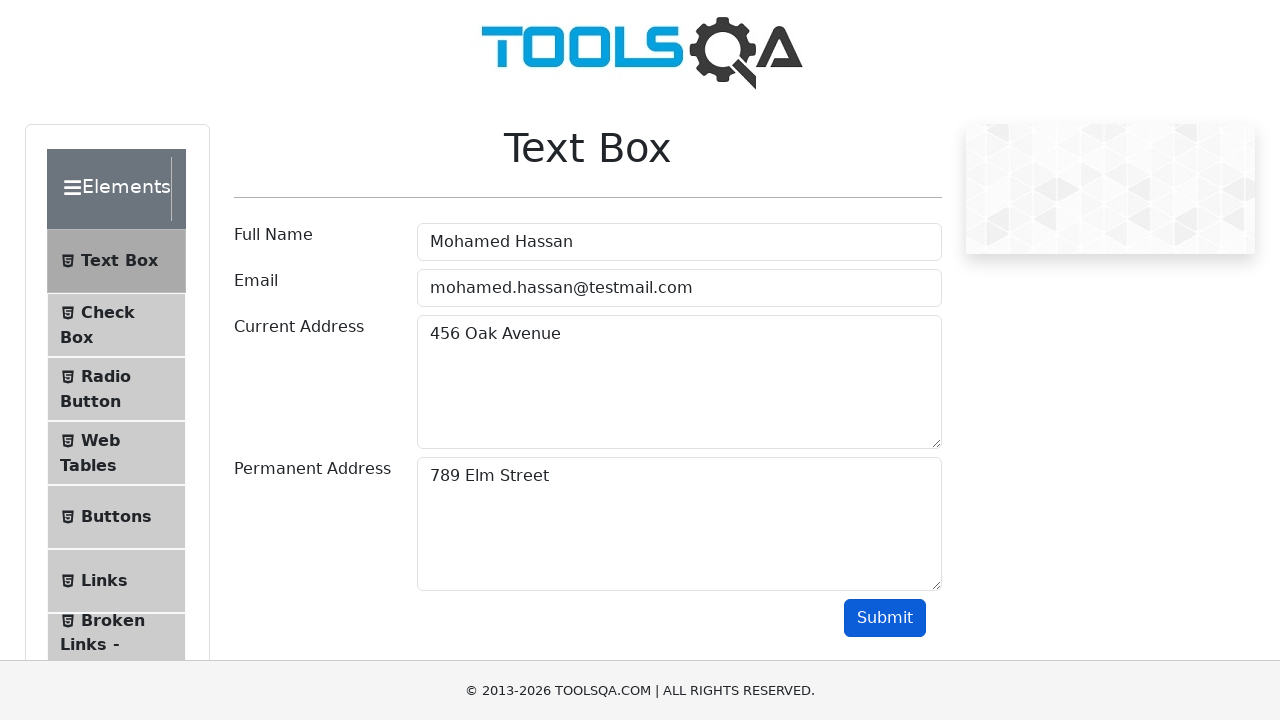

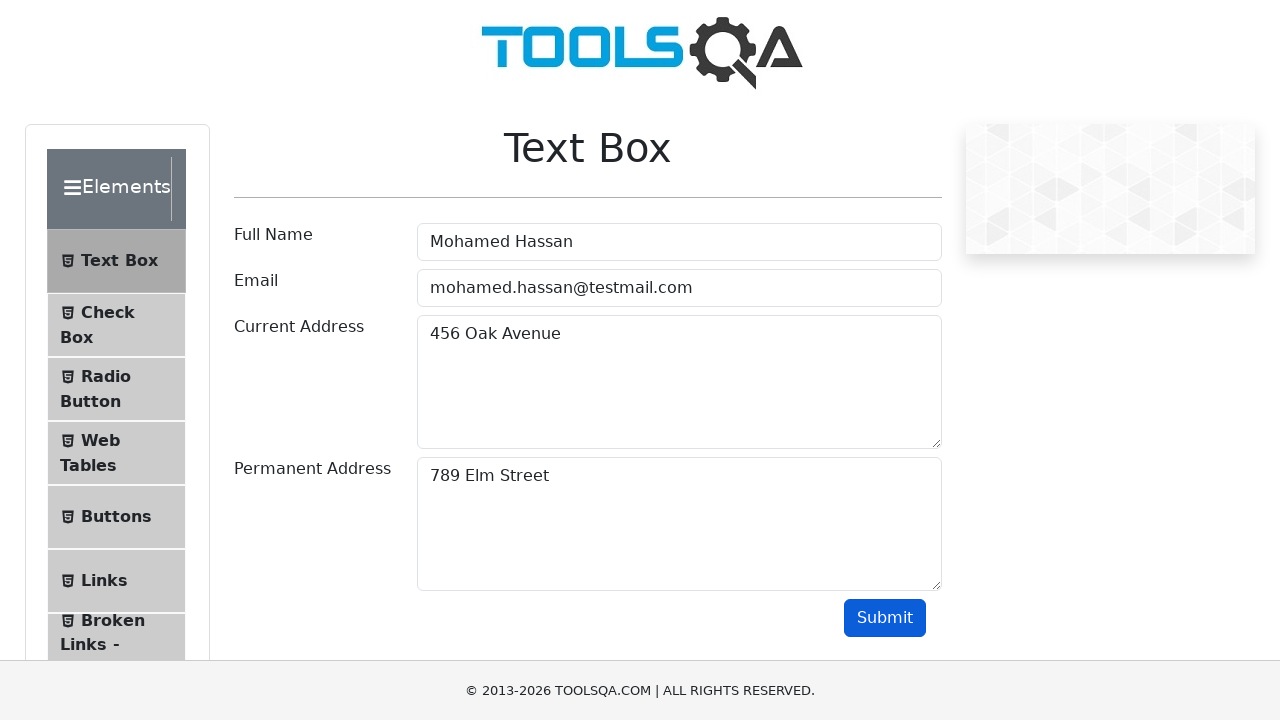